Smoke test that navigates to the-internet.herokuapp.com, clicks on the "Frames" link, and verifies the URL contains "/frames"

Starting URL: https://the-internet.herokuapp.com

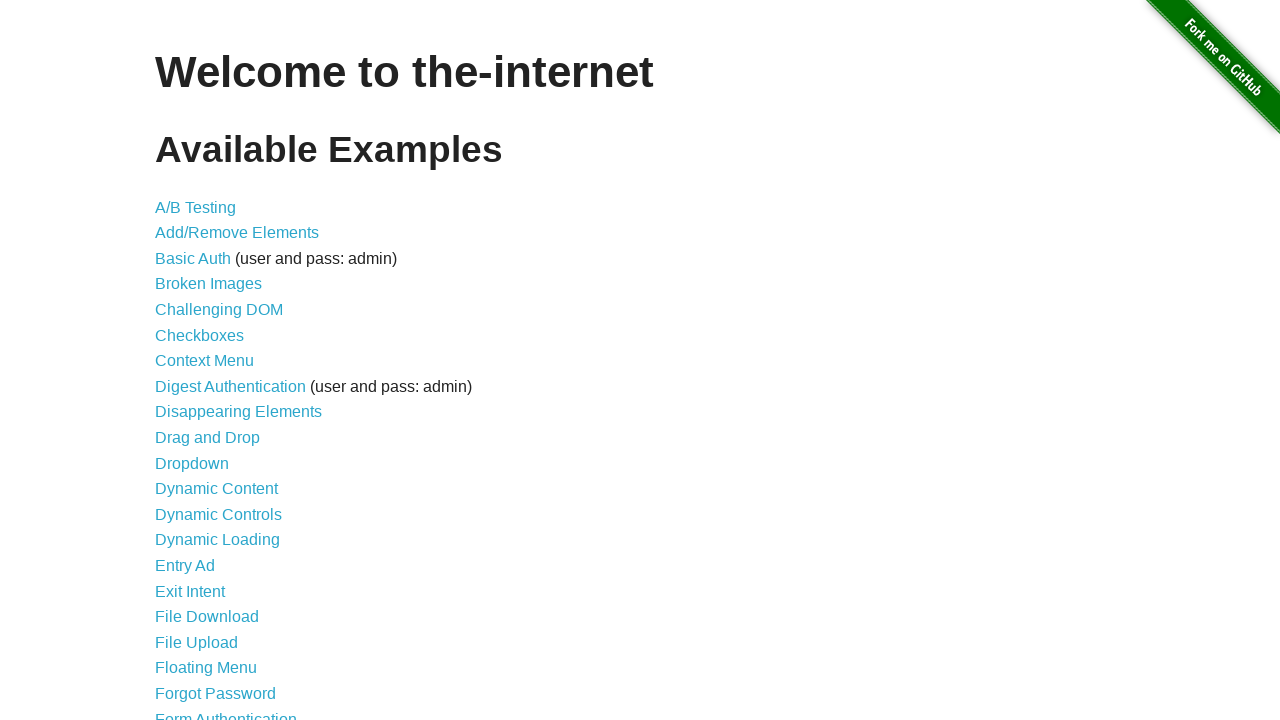

Navigated to https://the-internet.herokuapp.com
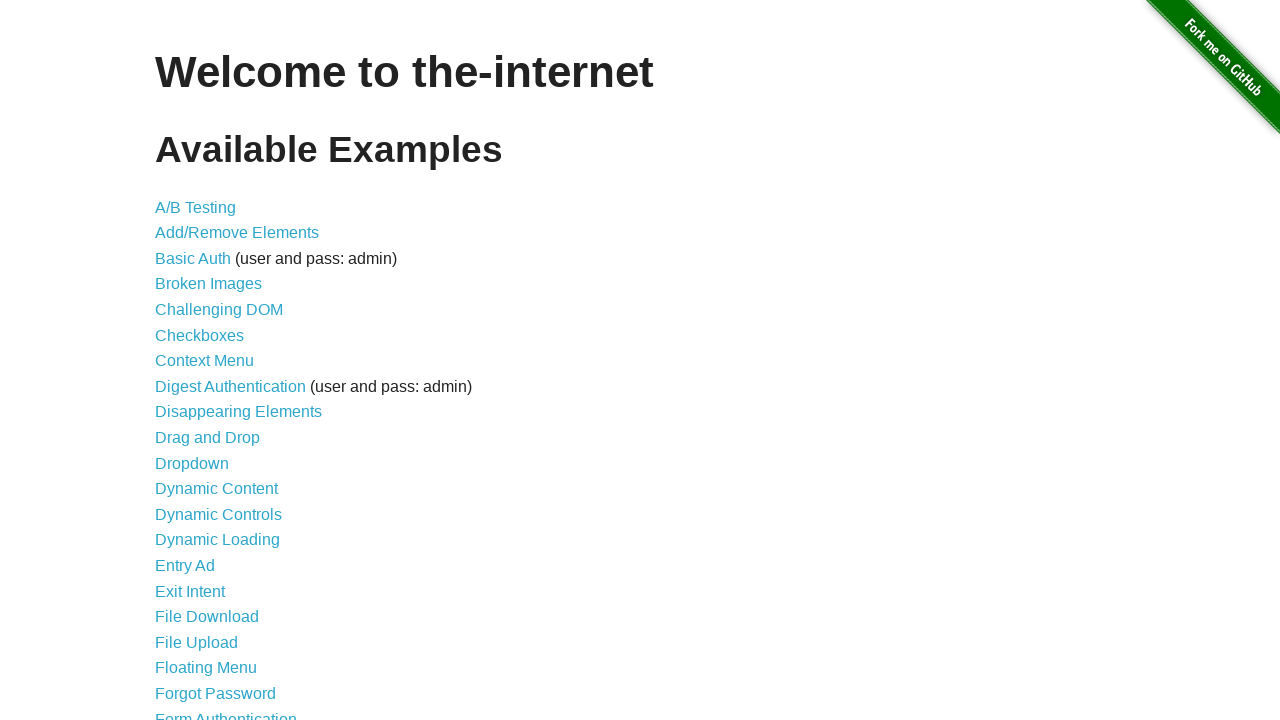

Clicked on the Frames link at (182, 361) on text=Frames
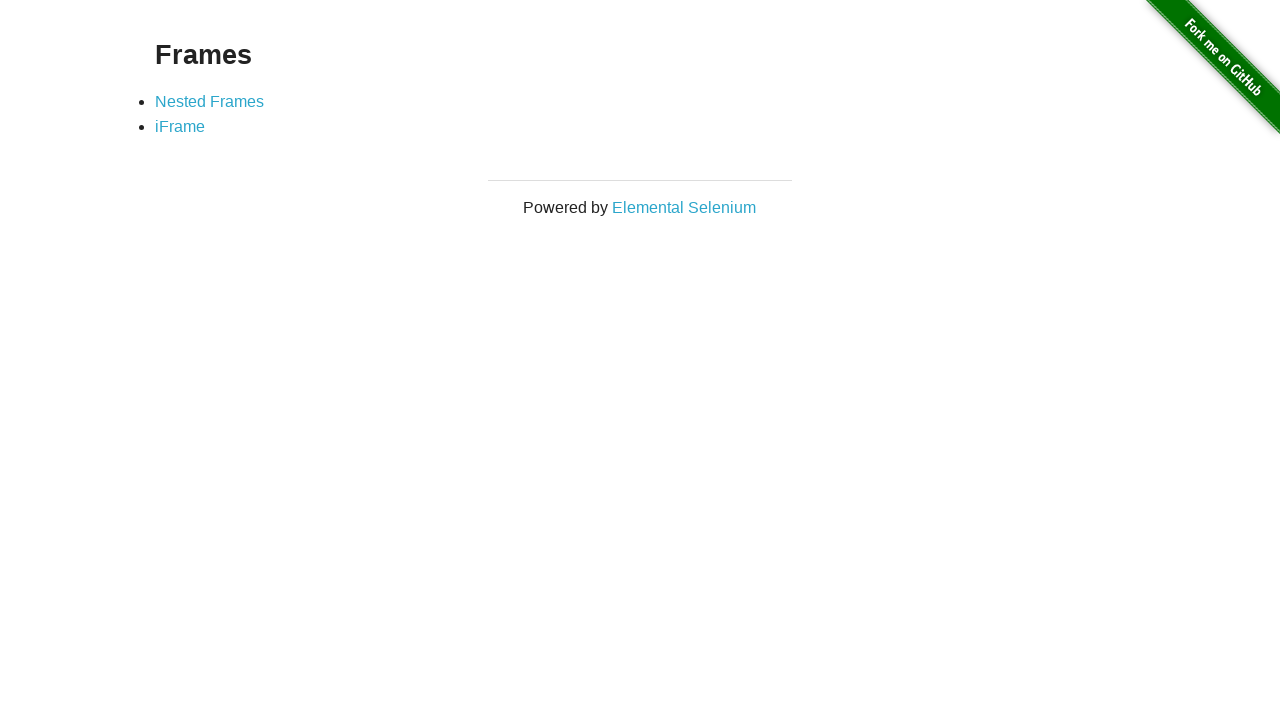

Verified URL contains /frames
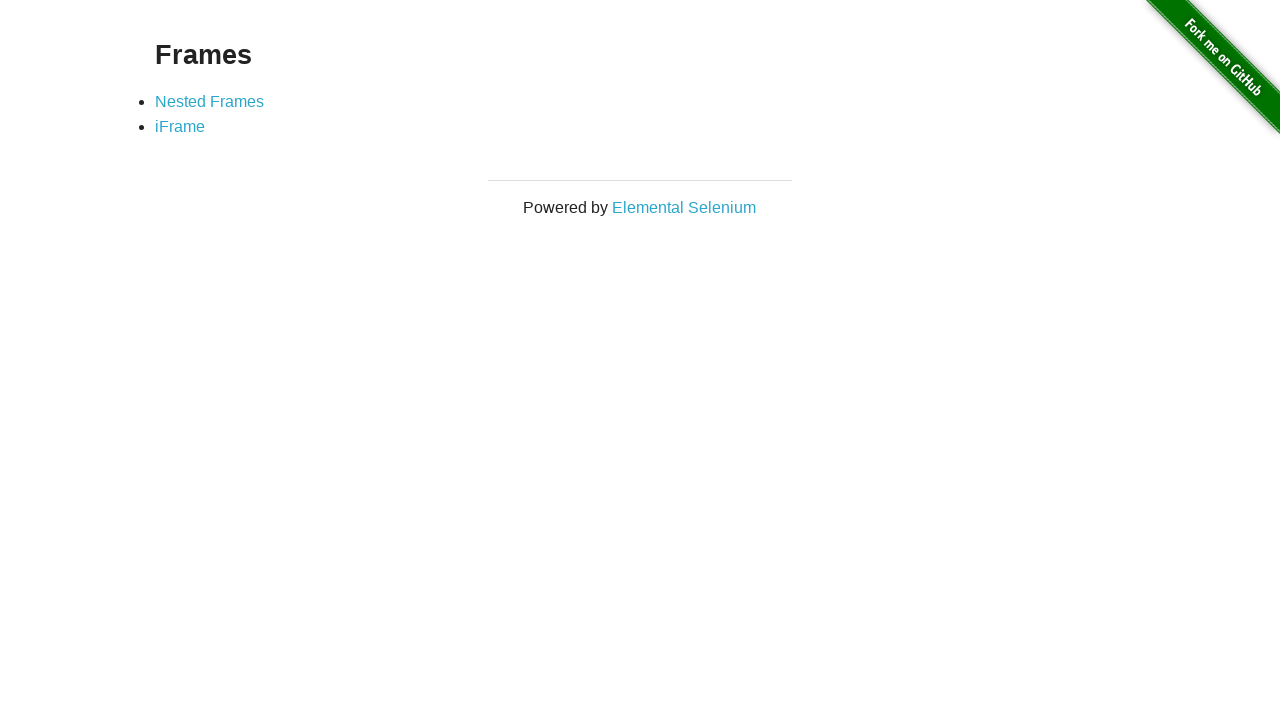

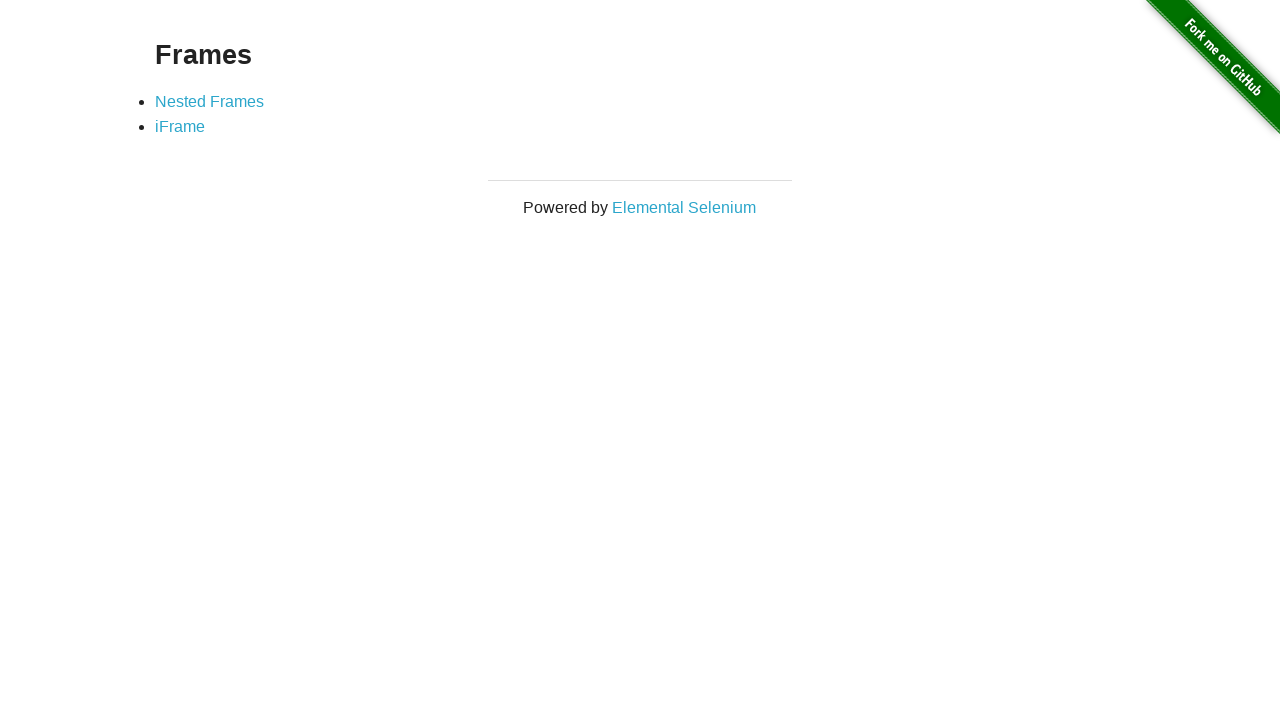